Tests basic navigation on Tech With Tim website by clicking the Tutorials link and then navigating back to the home page

Starting URL: https://www.techwithtim.net/

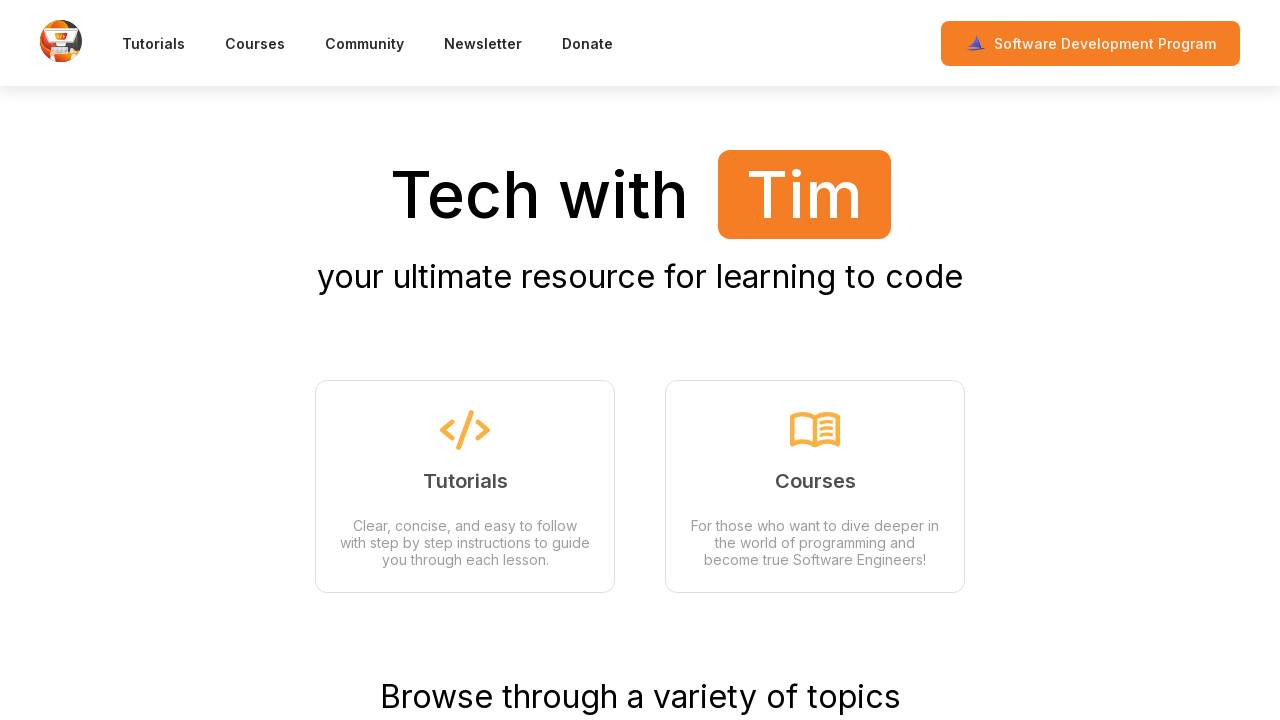

Clicked the Tutorials link at (154, 43) on a:text('Tutorials')
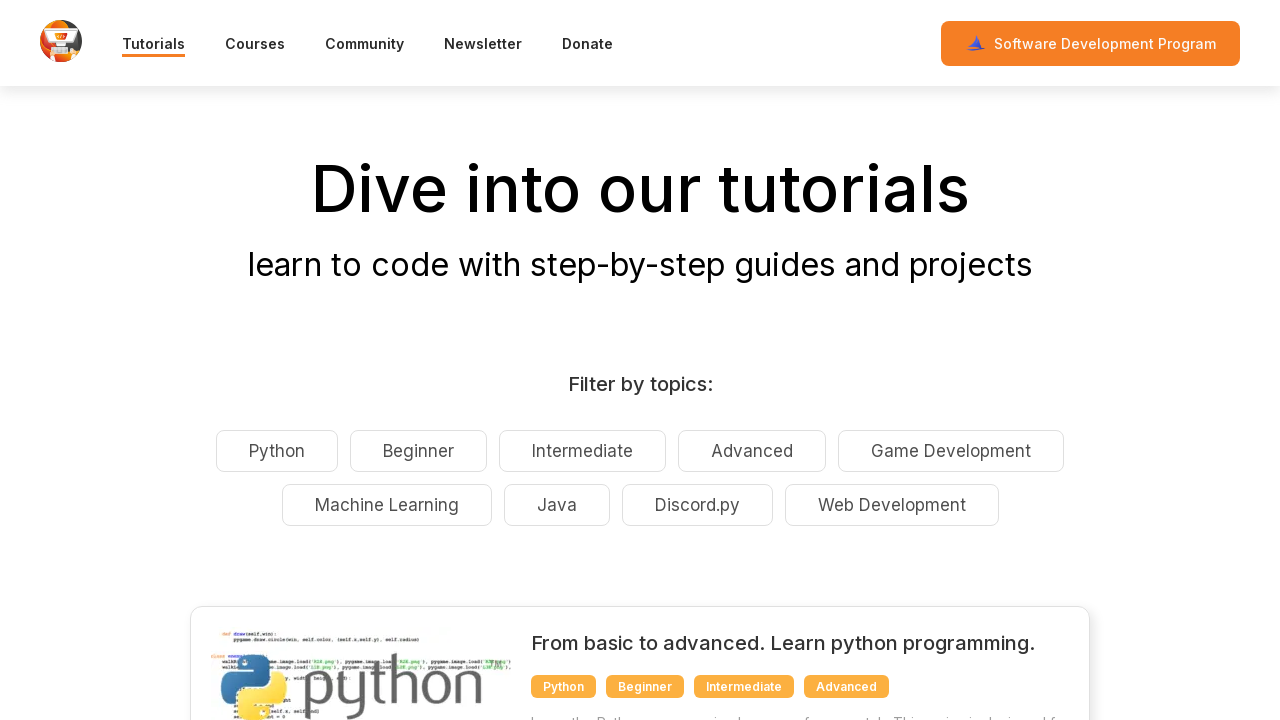

Tutorials page loaded and network idle
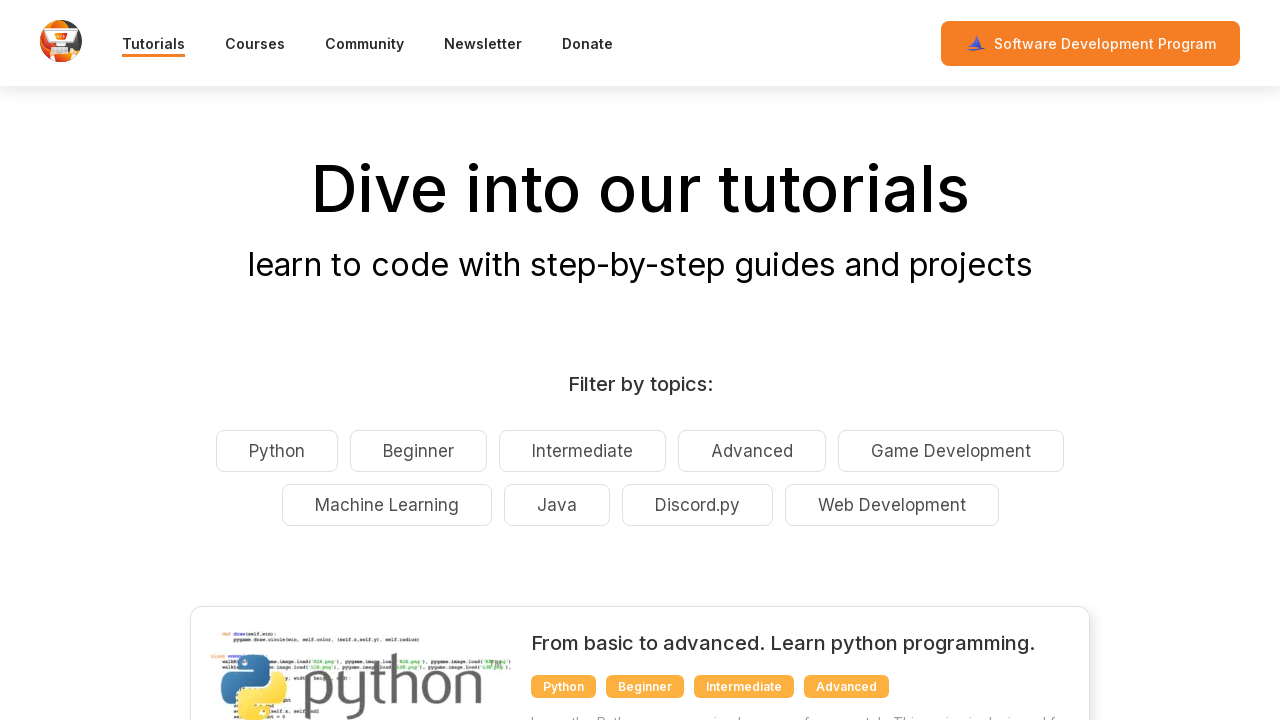

Navigated back to the home page
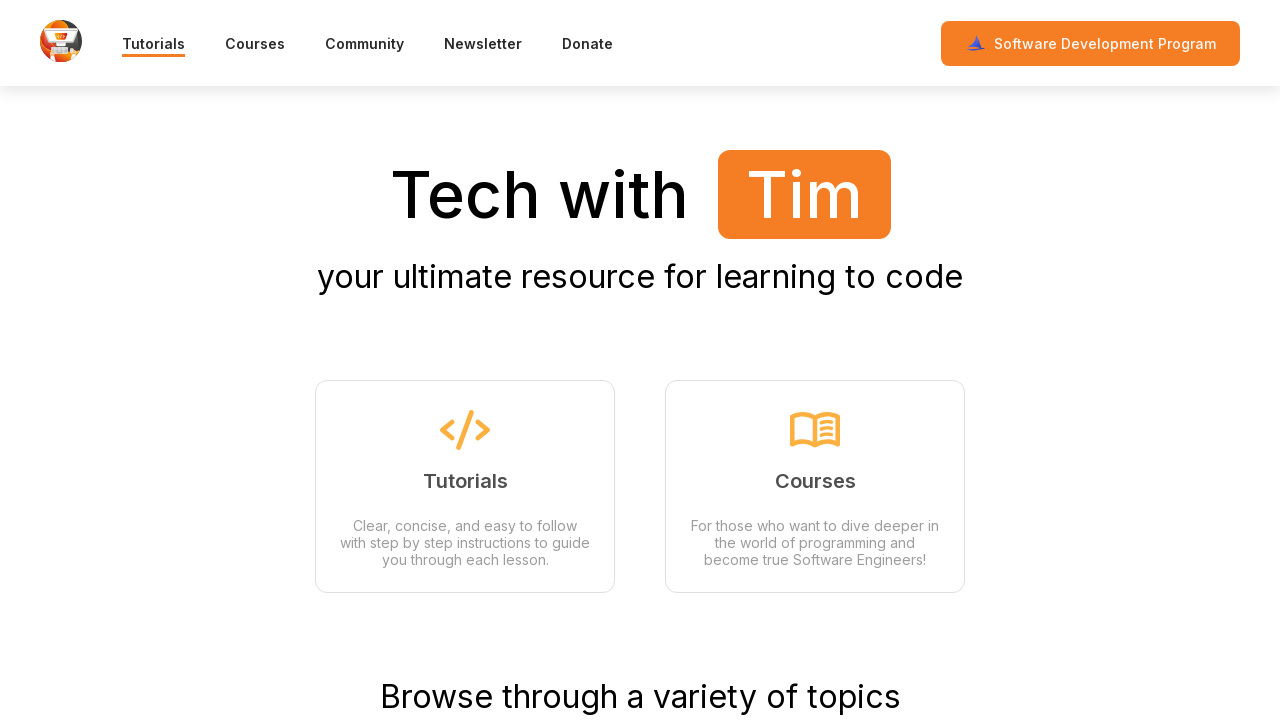

Home page loaded and network idle
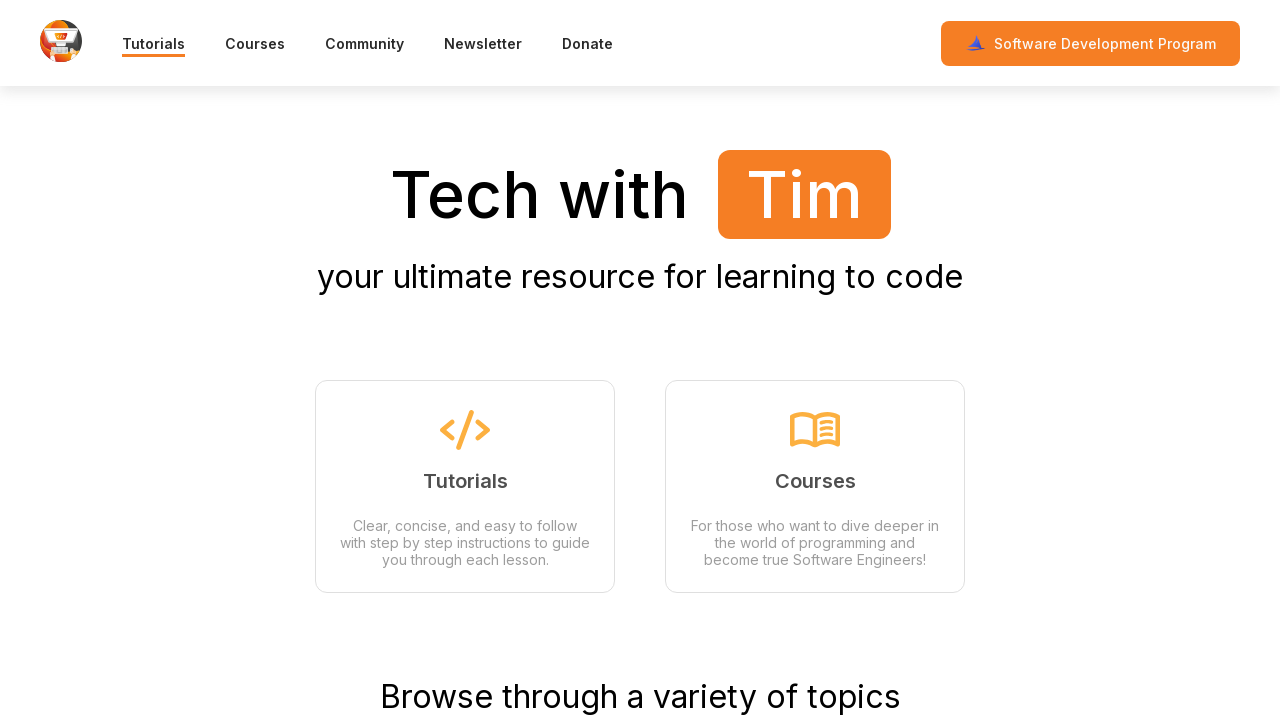

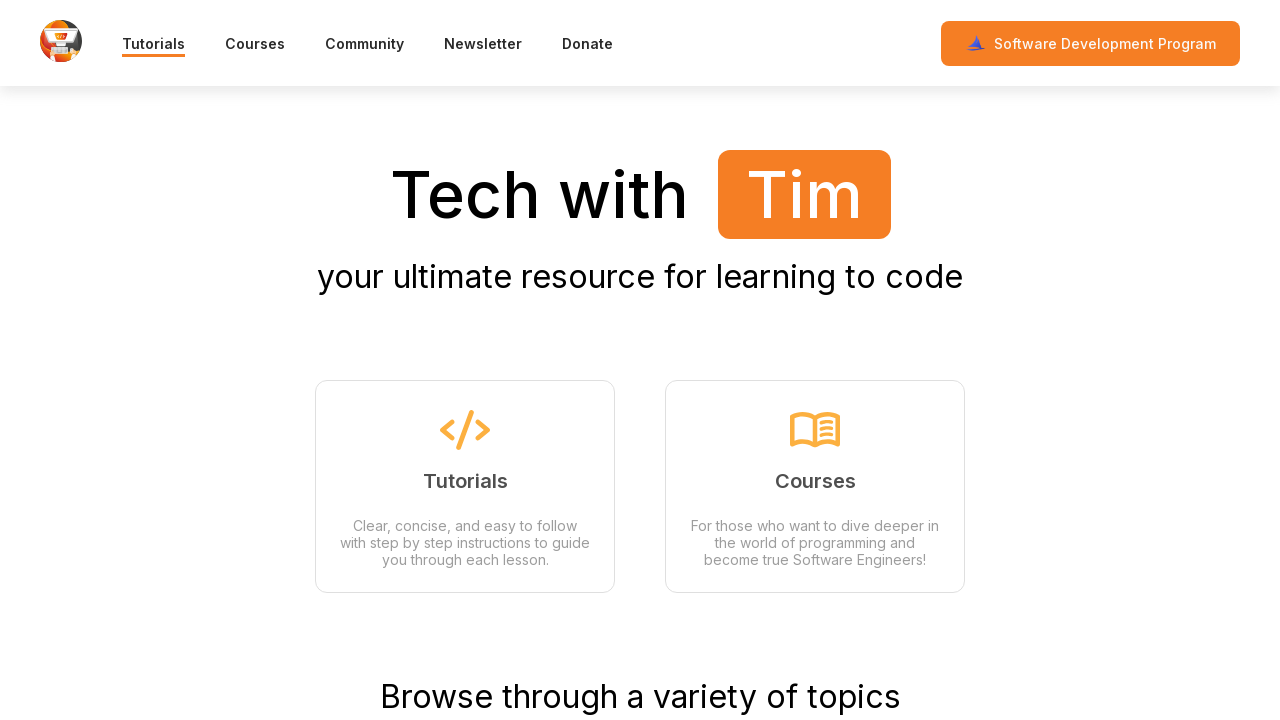